Tests that clicking the "Get Started!" button navigates to the Getting Started guide page and verifies the page loads correctly.

Starting URL: http://arquillian.org/

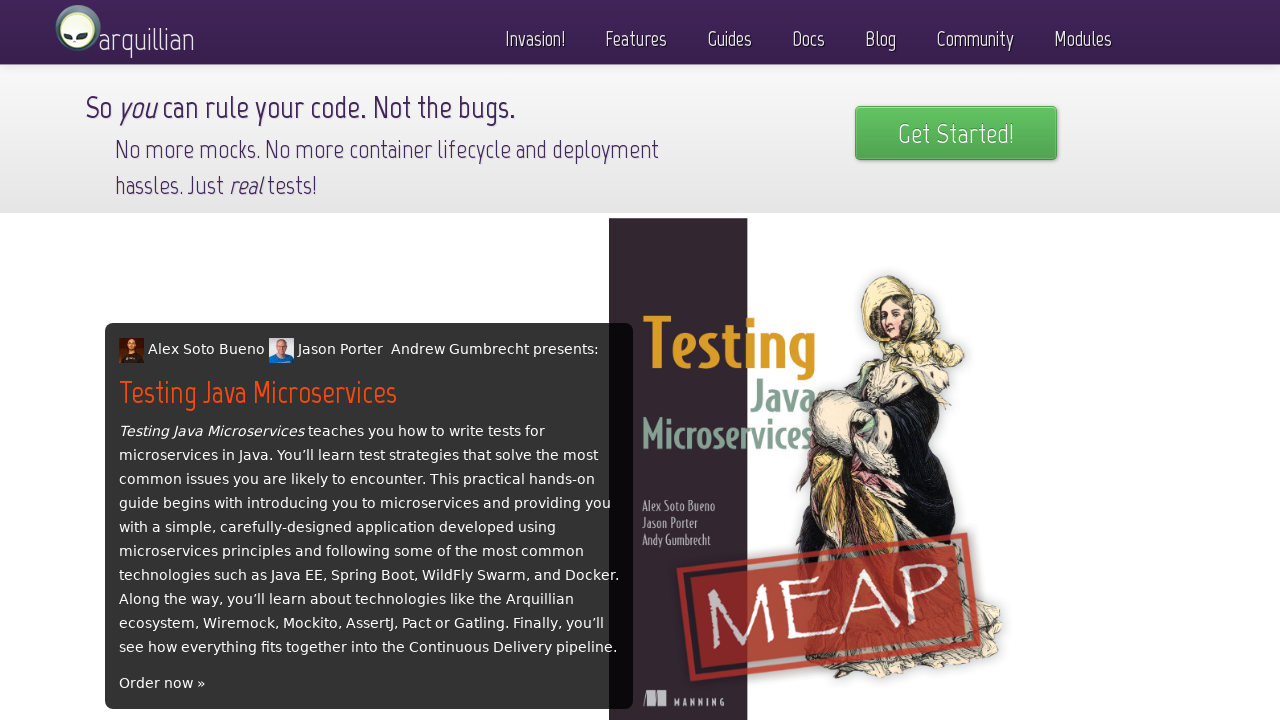

Clicked the 'Get Started!' button at (956, 133) on a:text('Get Started!')
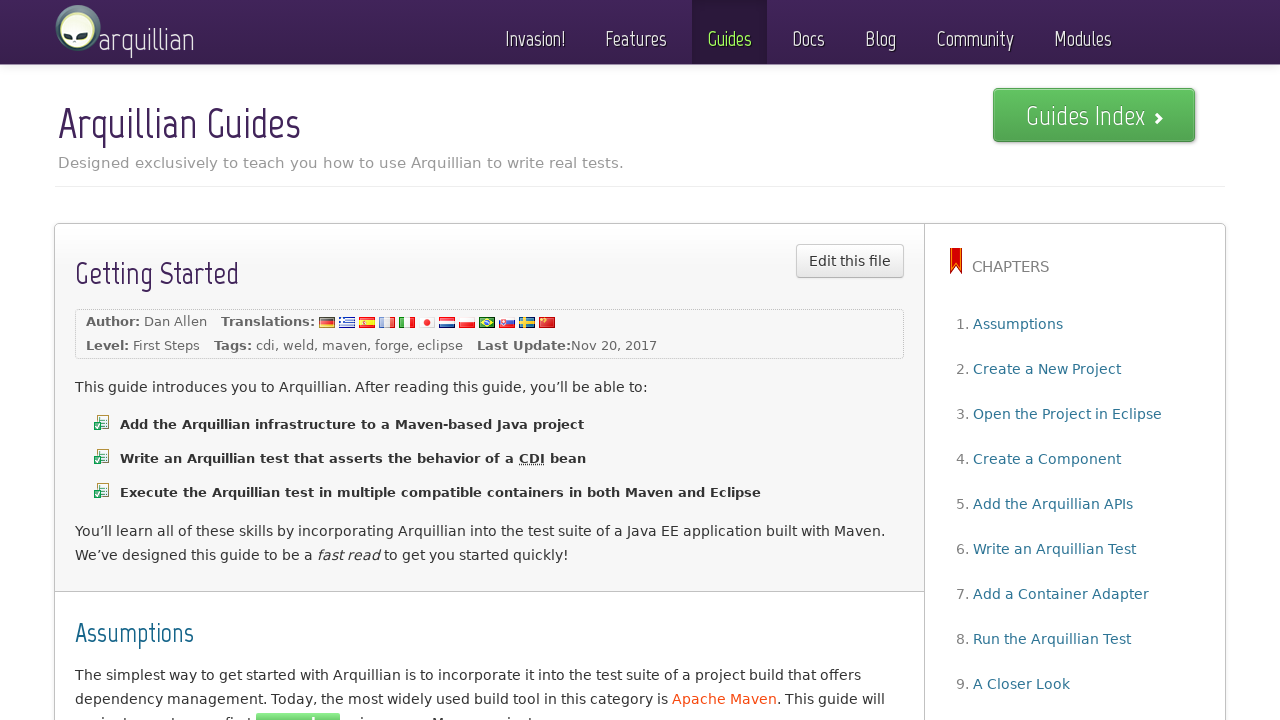

Getting Started guide page loaded successfully
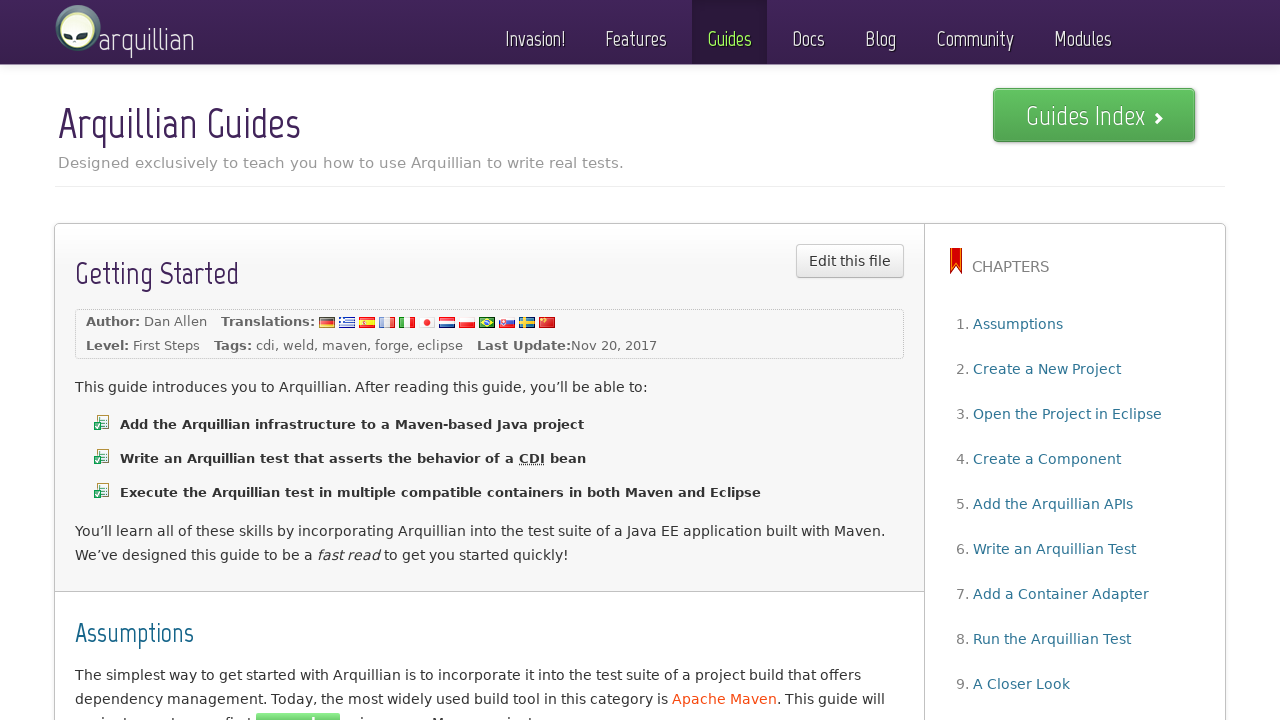

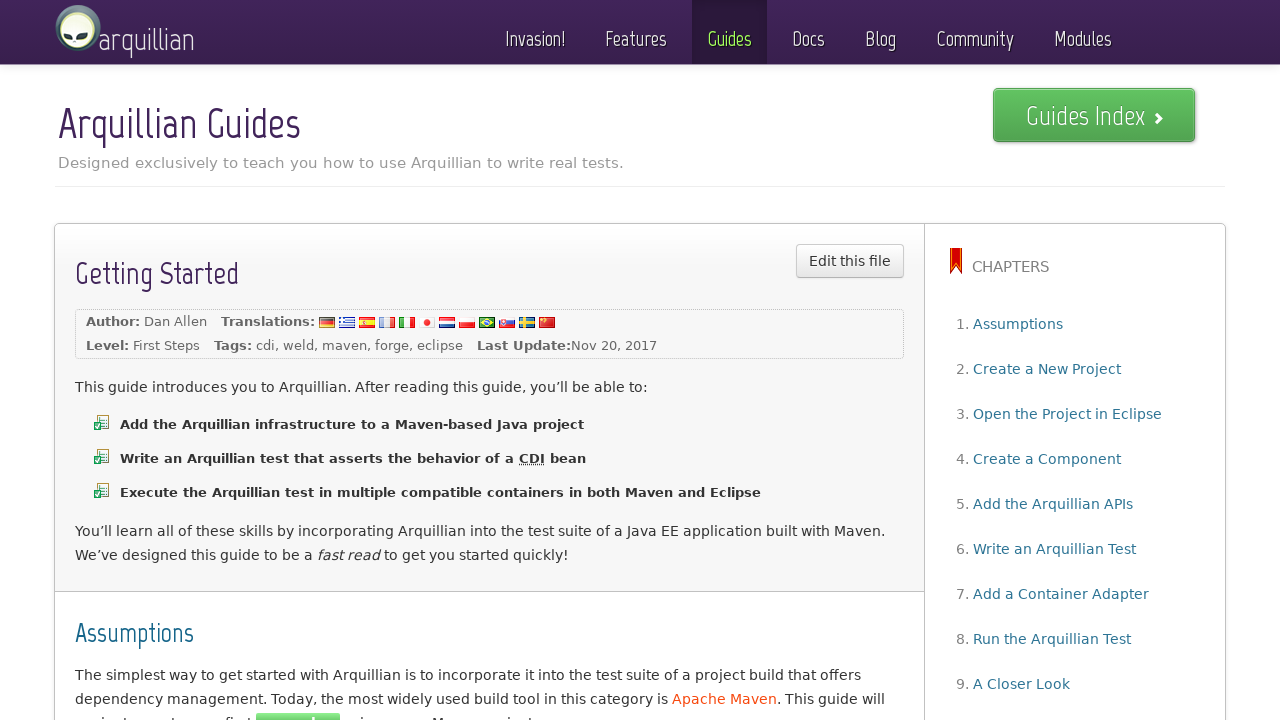